Tests accordion functionality by clicking to expand an accordion item and verifying the revealed content

Starting URL: https://practice-automation.com/accordions/

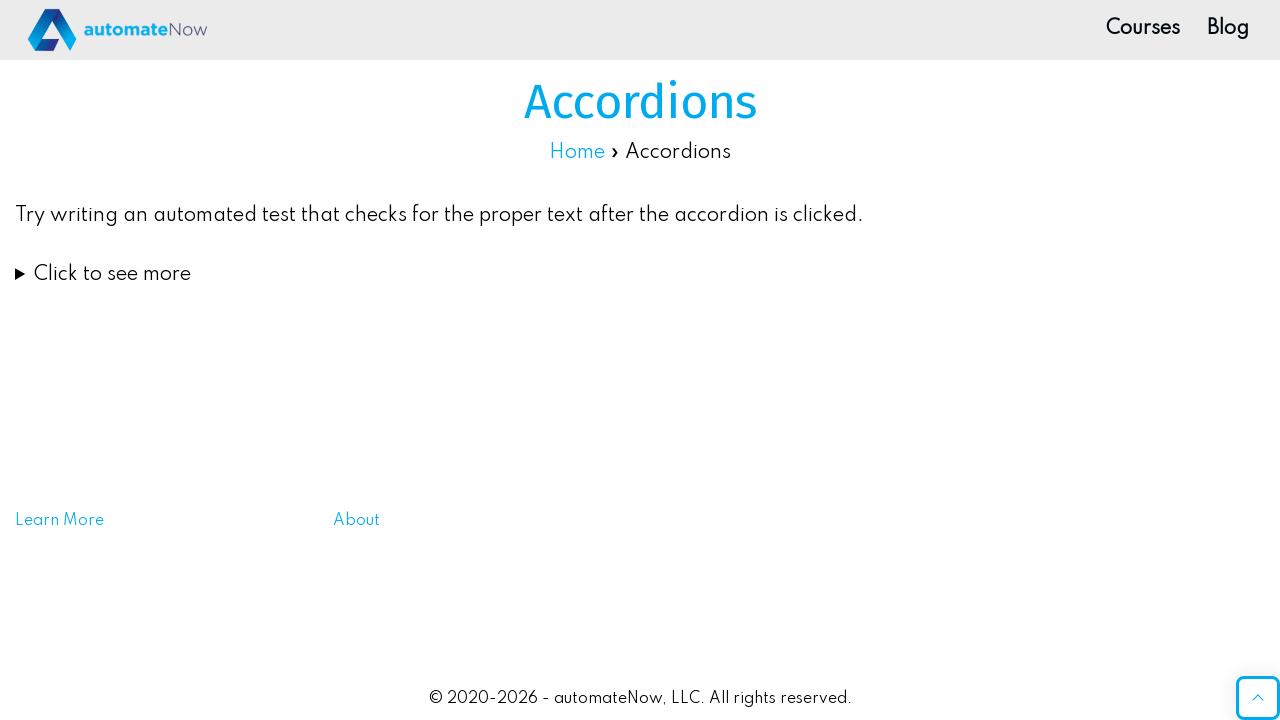

Navigated to accordion practice page
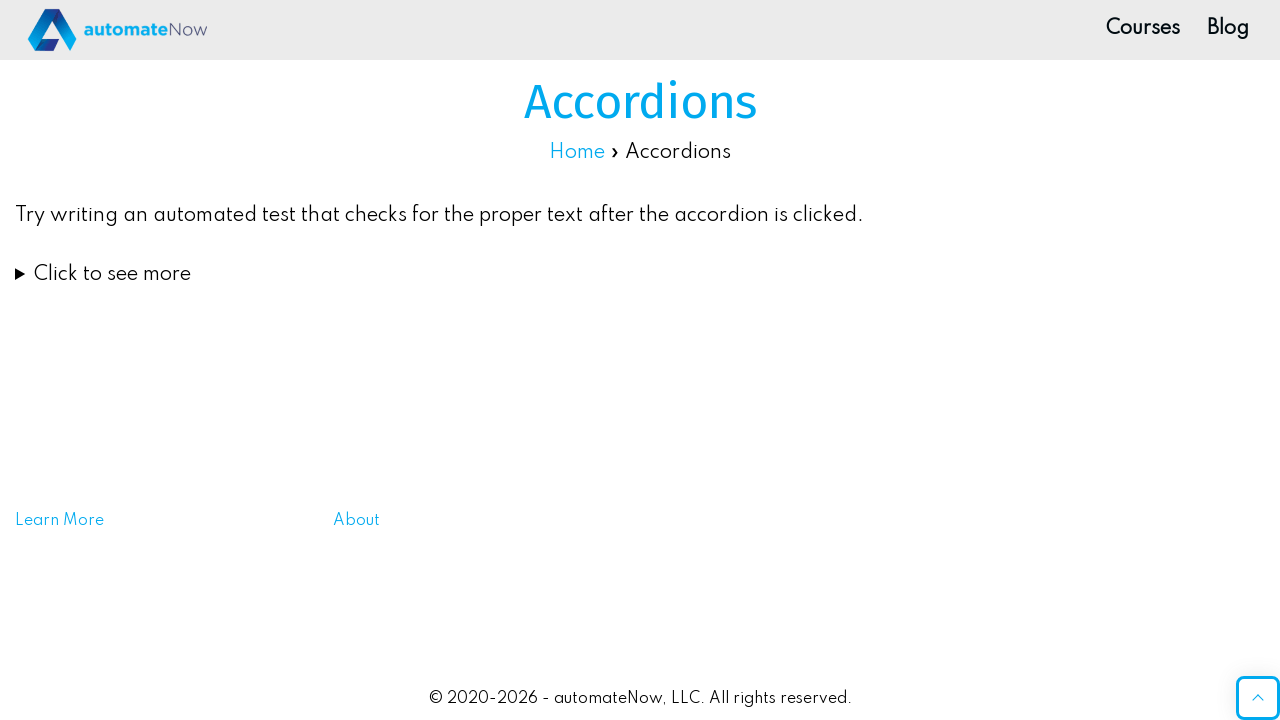

Clicked accordion item title to expand at (640, 274) on summary.wp-block-coblocks-accordion-item__title
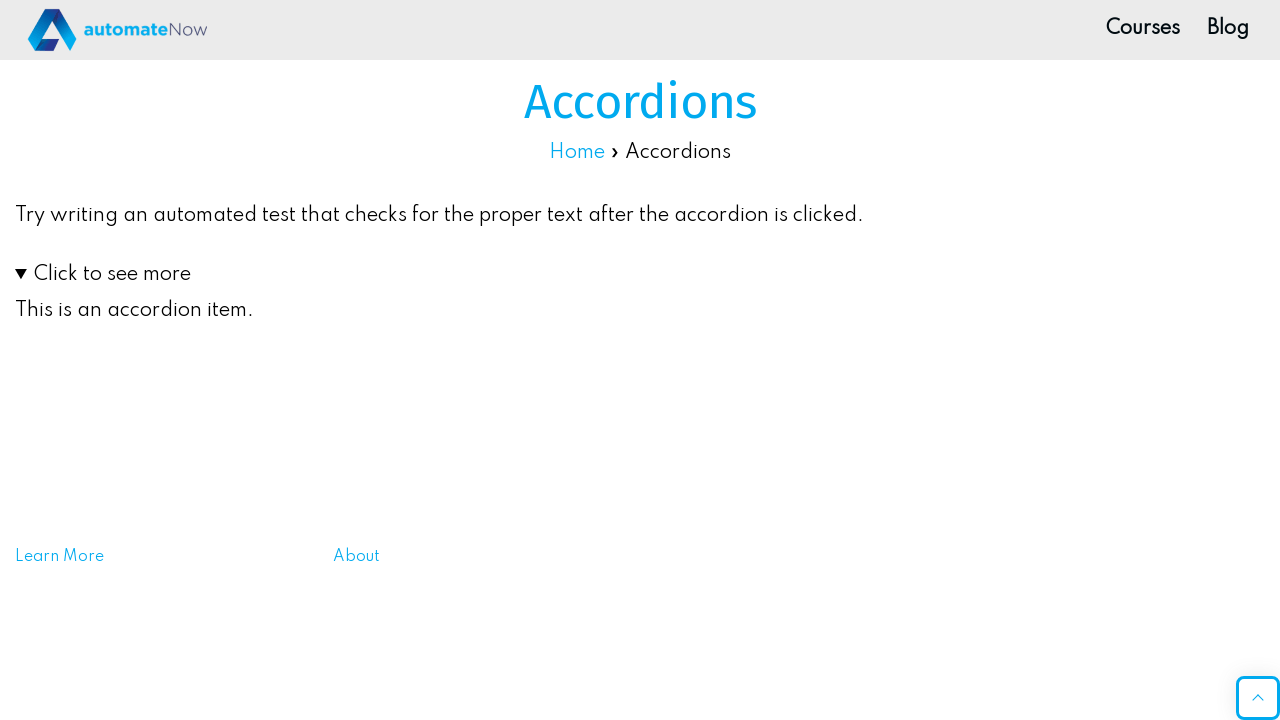

Accordion content revealed - verified accordion item text is visible
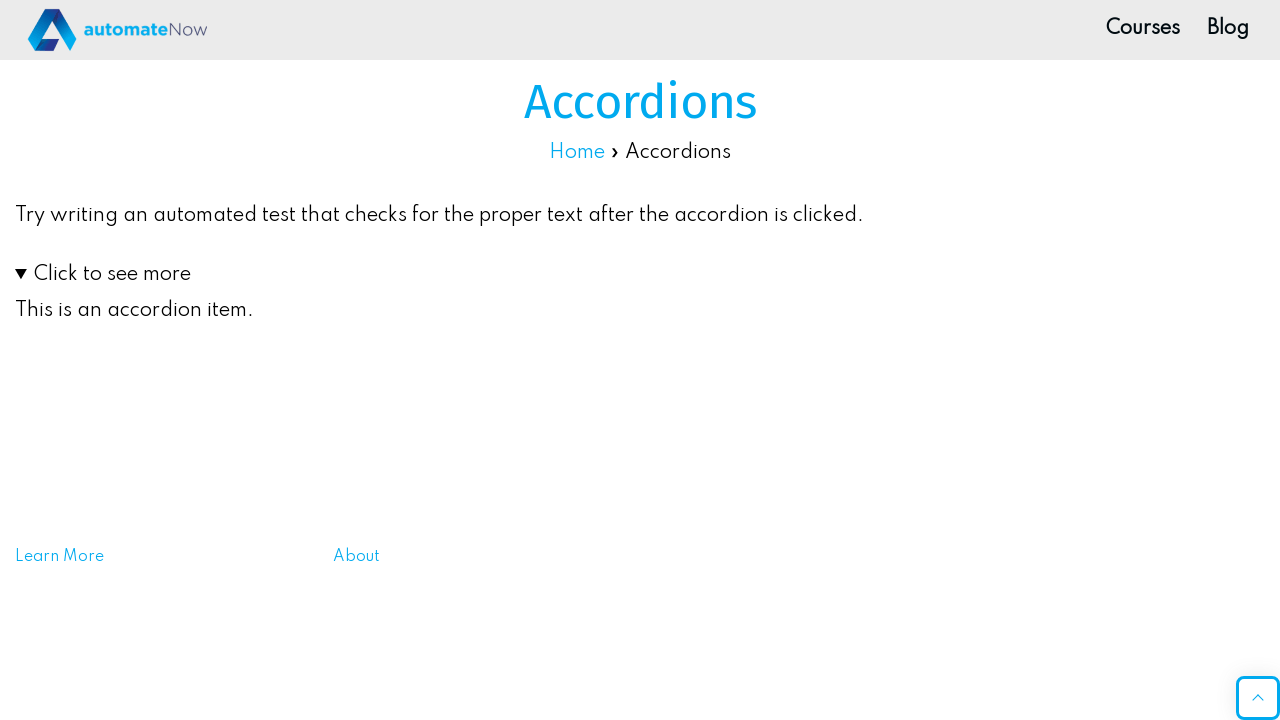

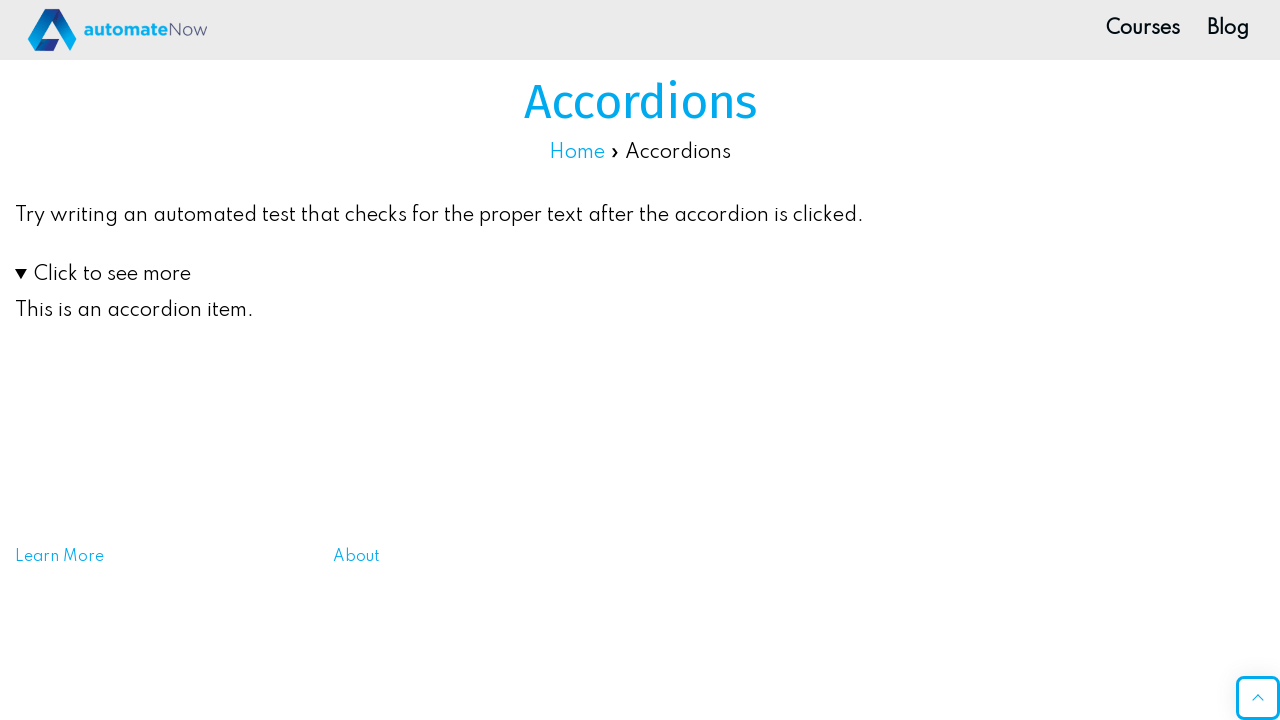